Navigates to W3Schools JavaScript popup tutorial page and clicks on the first "Try it Yourself" example link

Starting URL: https://www.w3schools.com/js/js_popup.asp

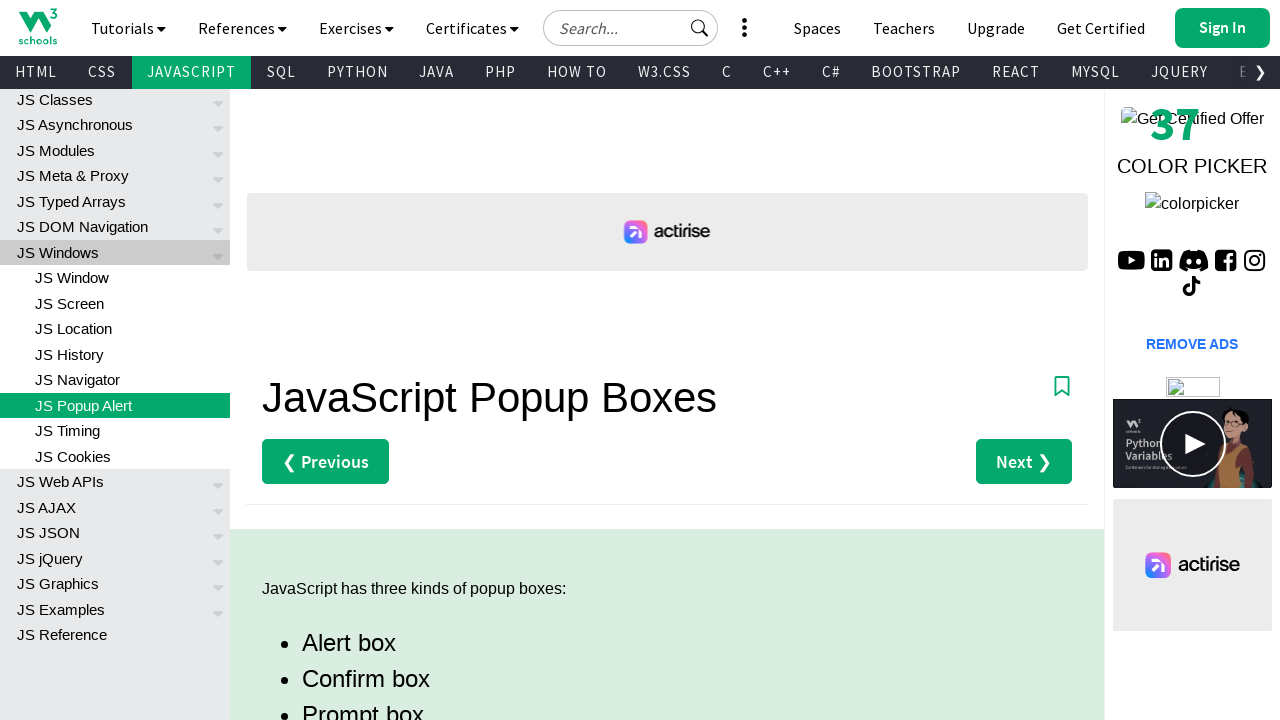

Navigated to W3Schools JavaScript popup tutorial page
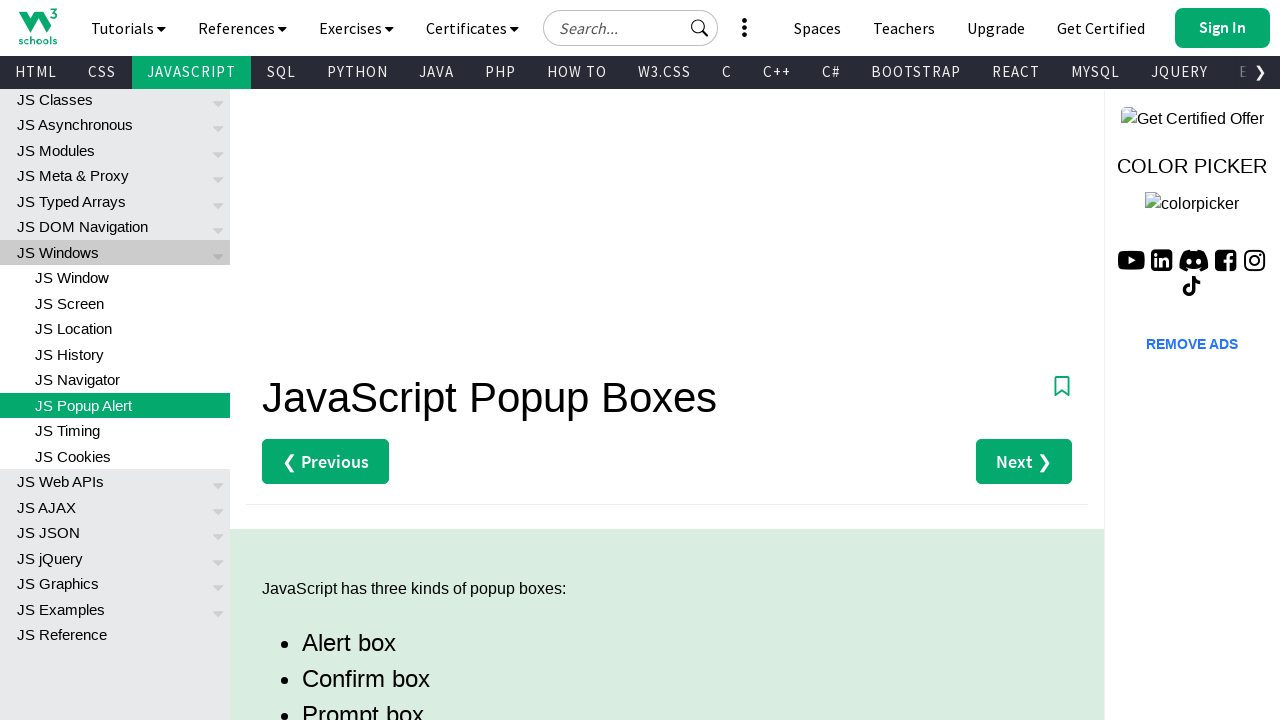

Clicked the first 'Try it Yourself' example link at (334, 360) on xpath=(//a[text()='Try it Yourself »'])[1]
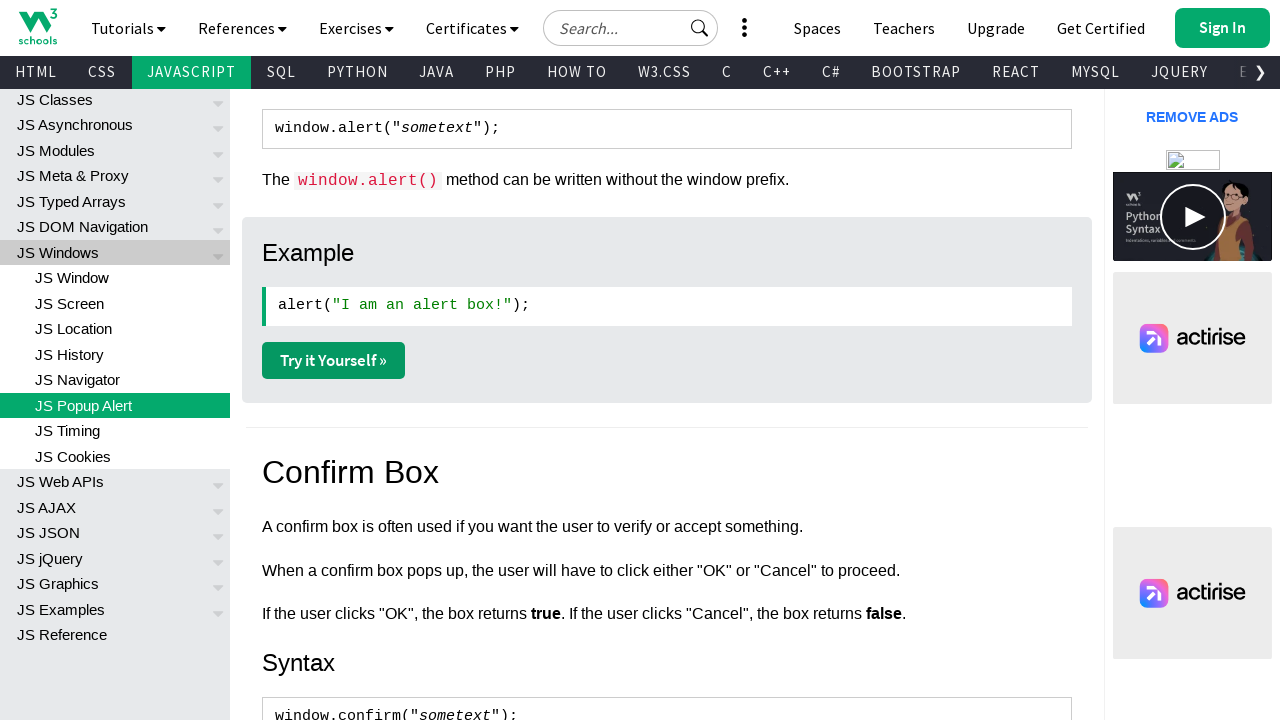

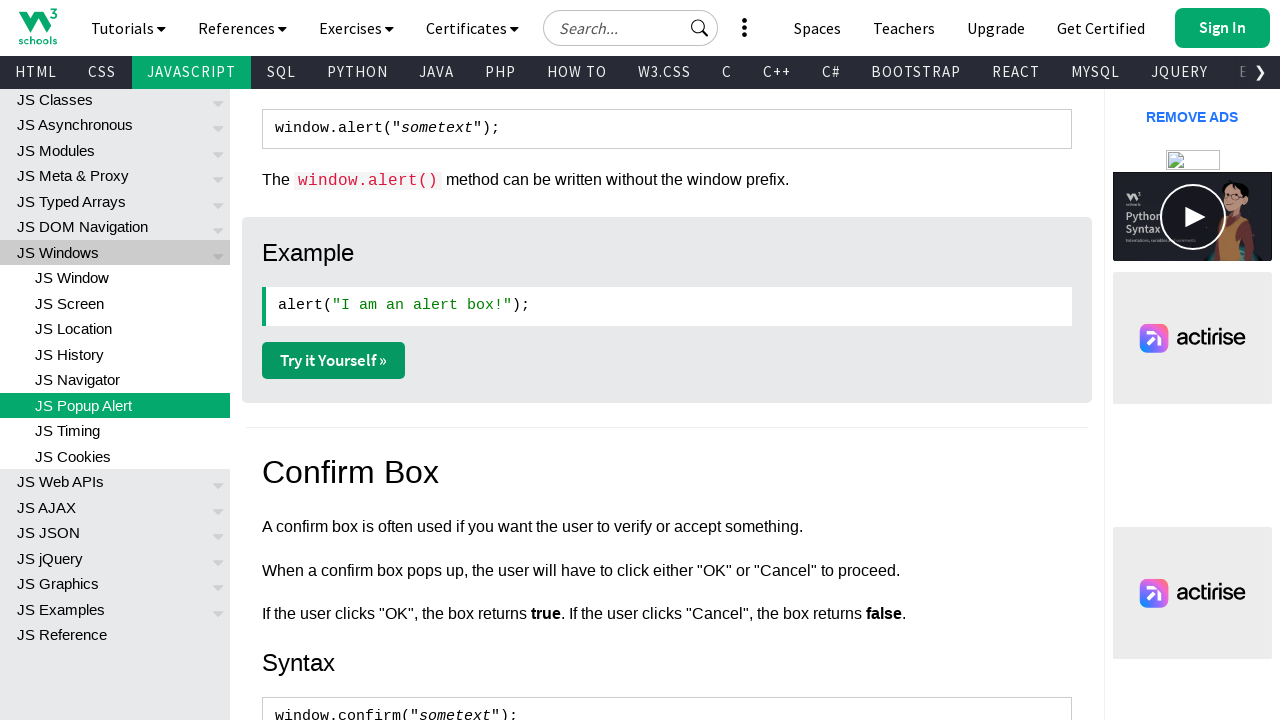